Tests dynamic loading page by clicking start button and waiting up to 8 seconds for the finish element to appear

Starting URL: http://the-internet.herokuapp.com/dynamic_loading/2

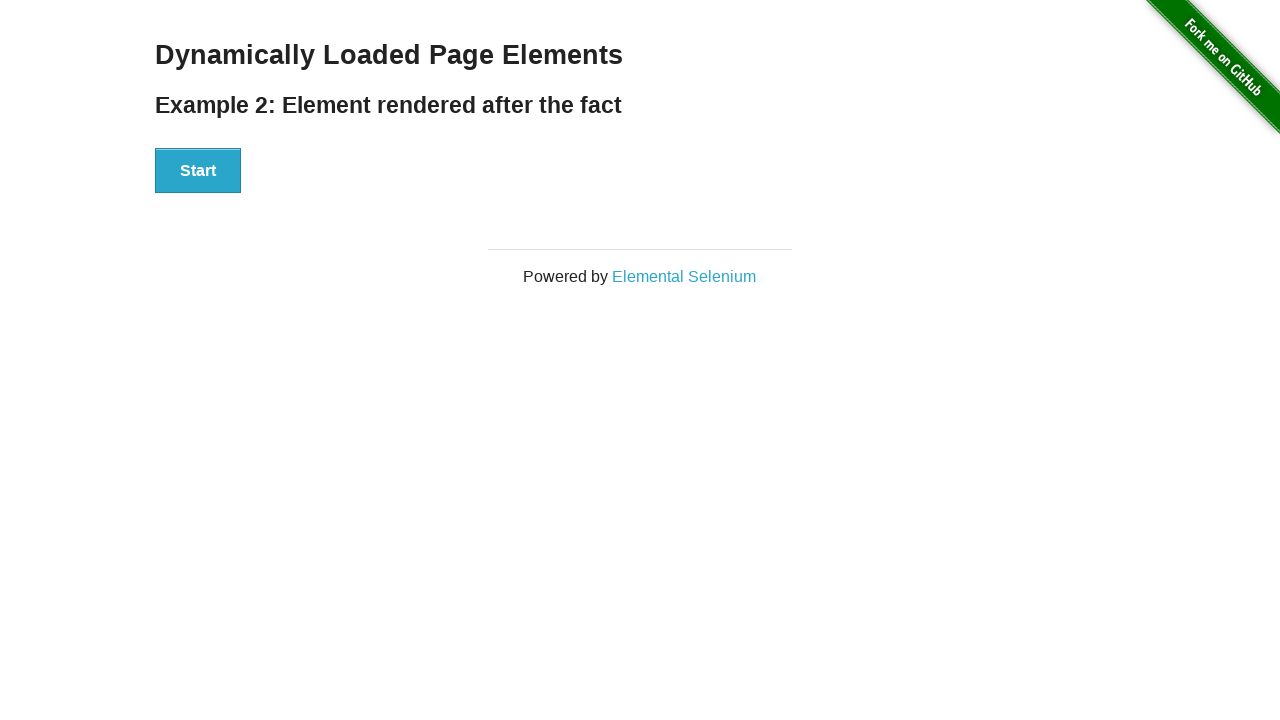

Navigated to dynamic loading page
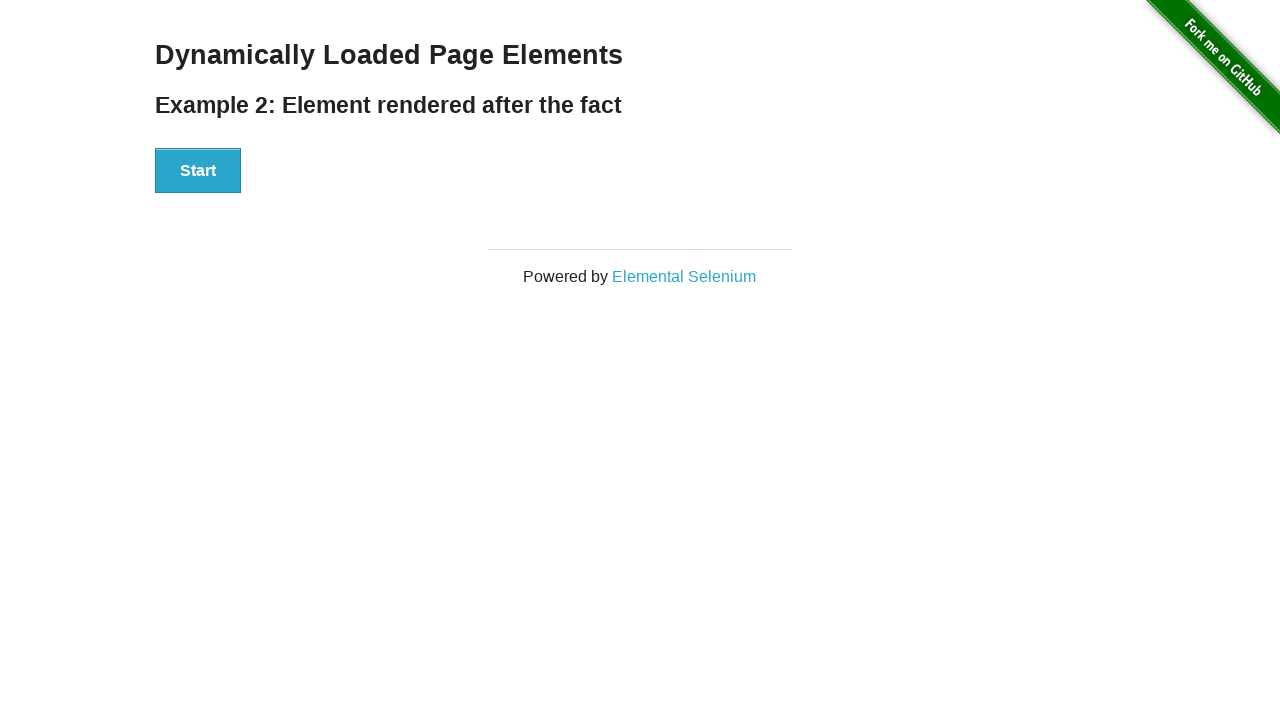

Clicked the start button at (198, 171) on #start button
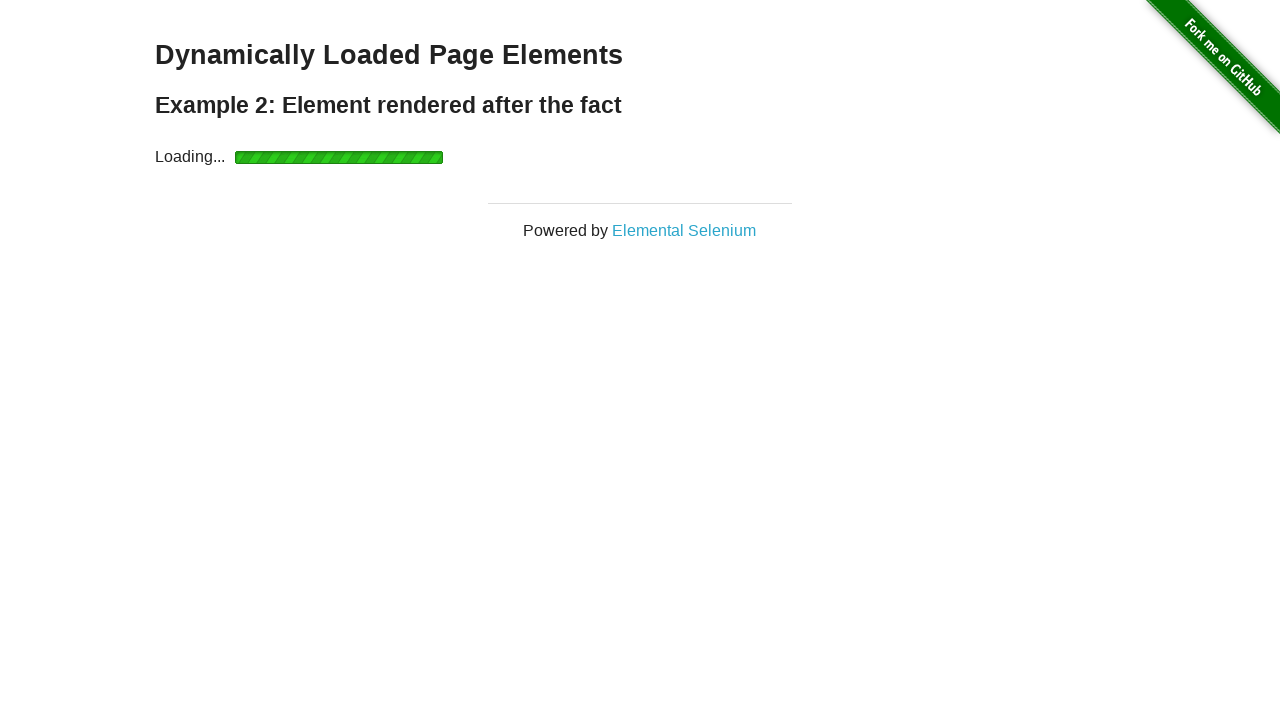

Finish element appeared after dynamic loading completed
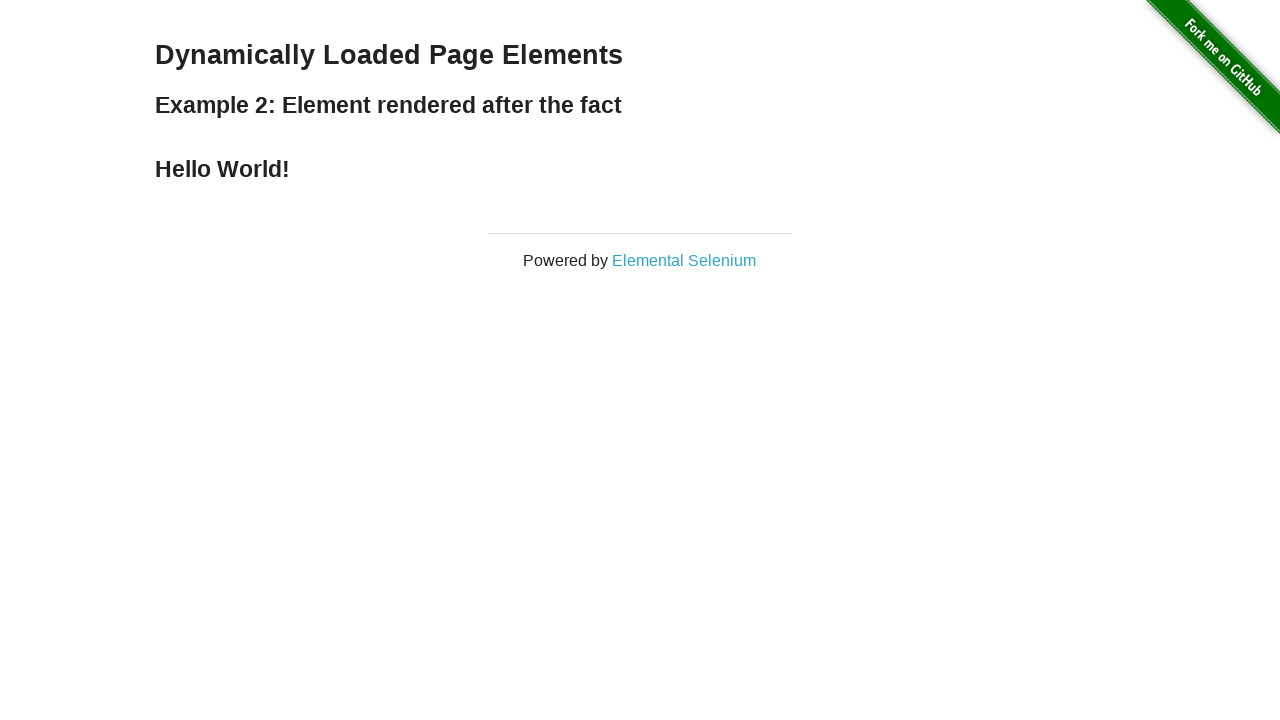

Verified finish element displays 'Hello World!'
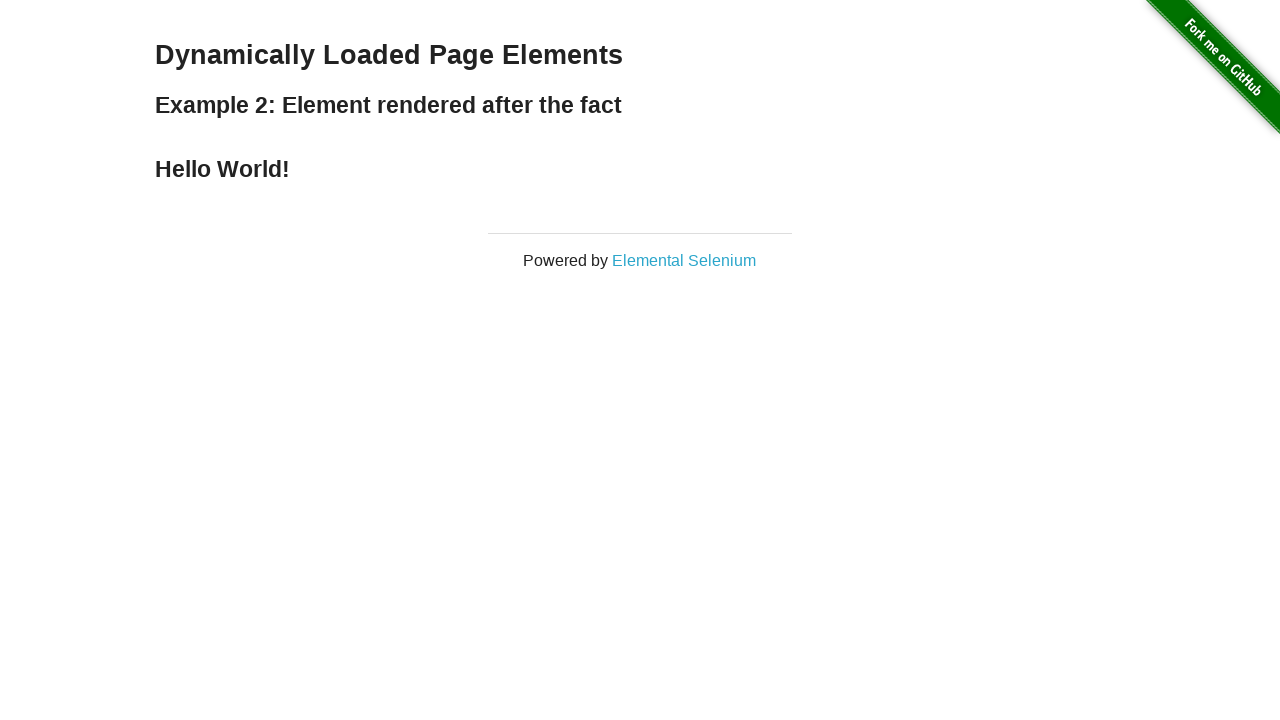

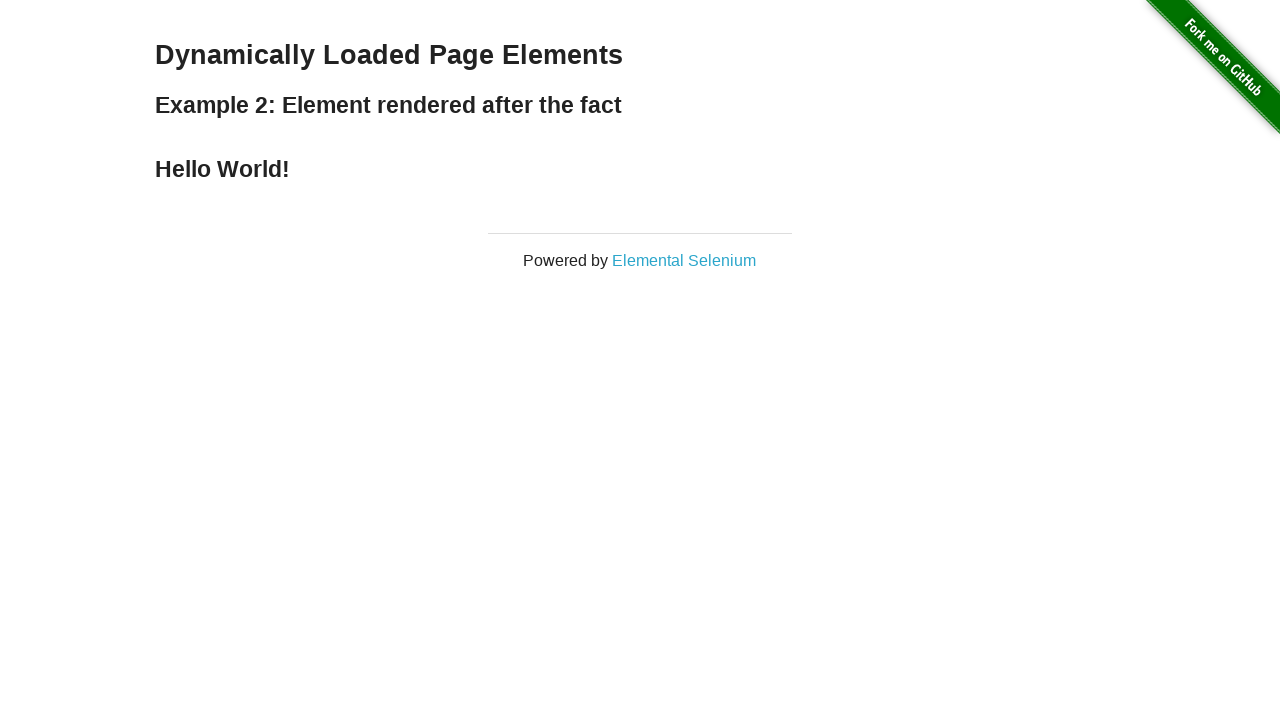